Tests window handling by clicking a button that opens a new window, switching to the child window to verify its URL, then switching back to the parent window to verify its URL remains correct.

Starting URL: https://www.letskodeit.com/practice

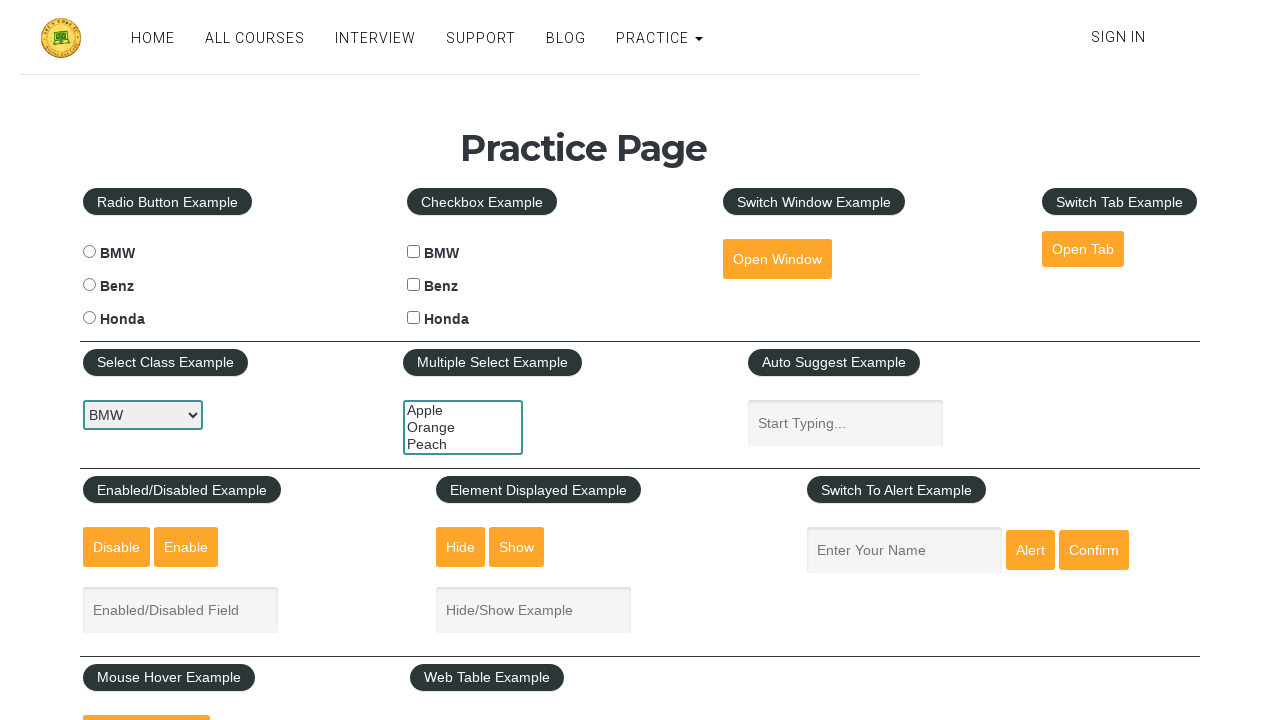

Clicked button to open new window at (777, 259) on xpath=//fieldset/button
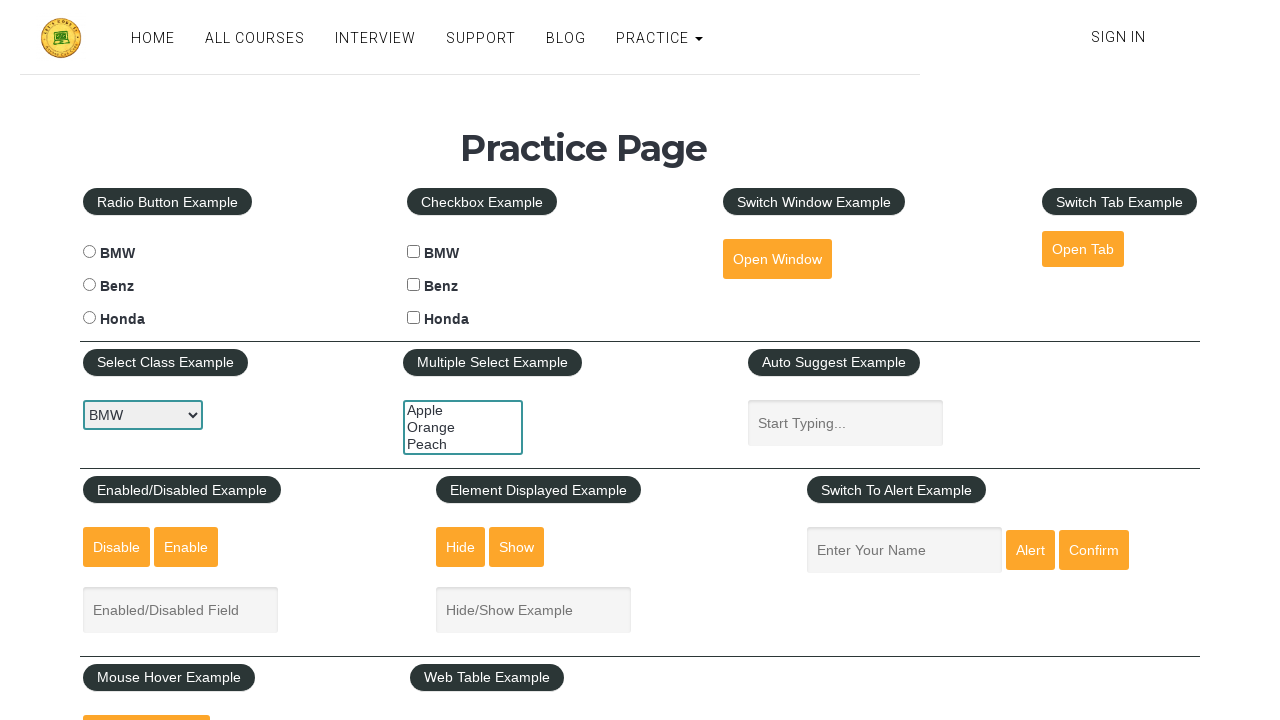

Clicked button again and waited for new page to open at (777, 259) on xpath=//fieldset/button
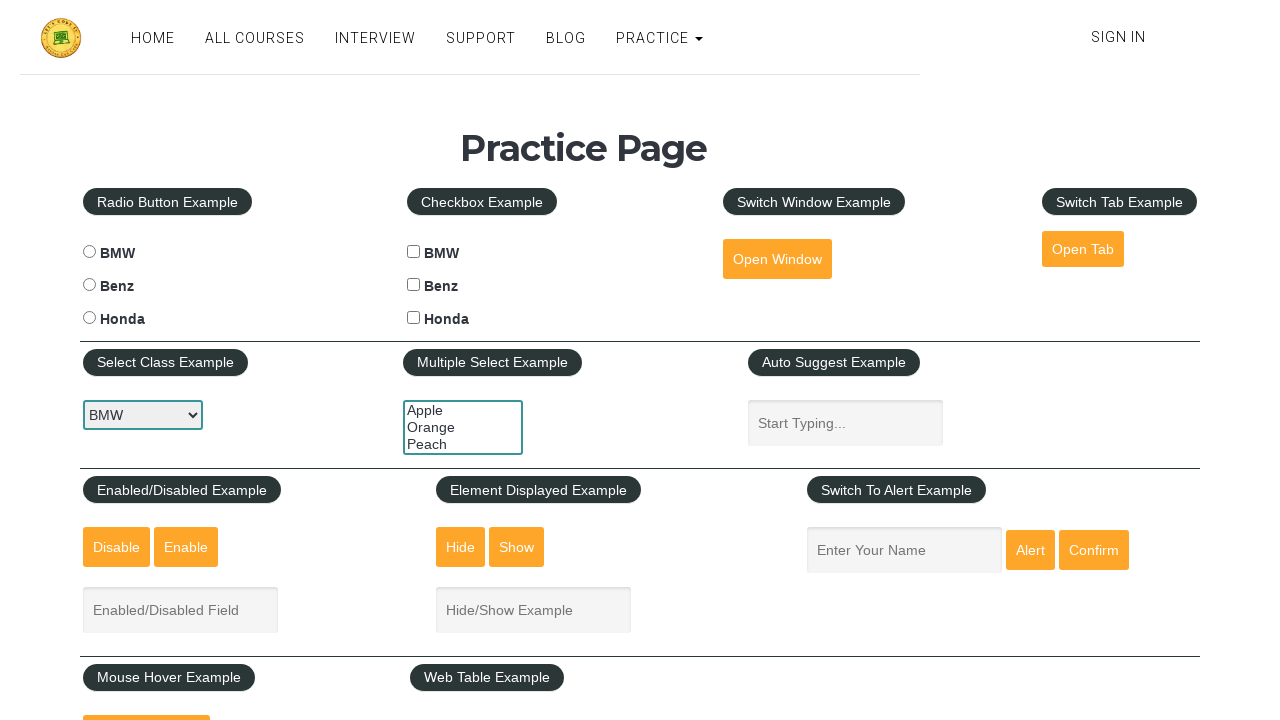

Captured child page reference
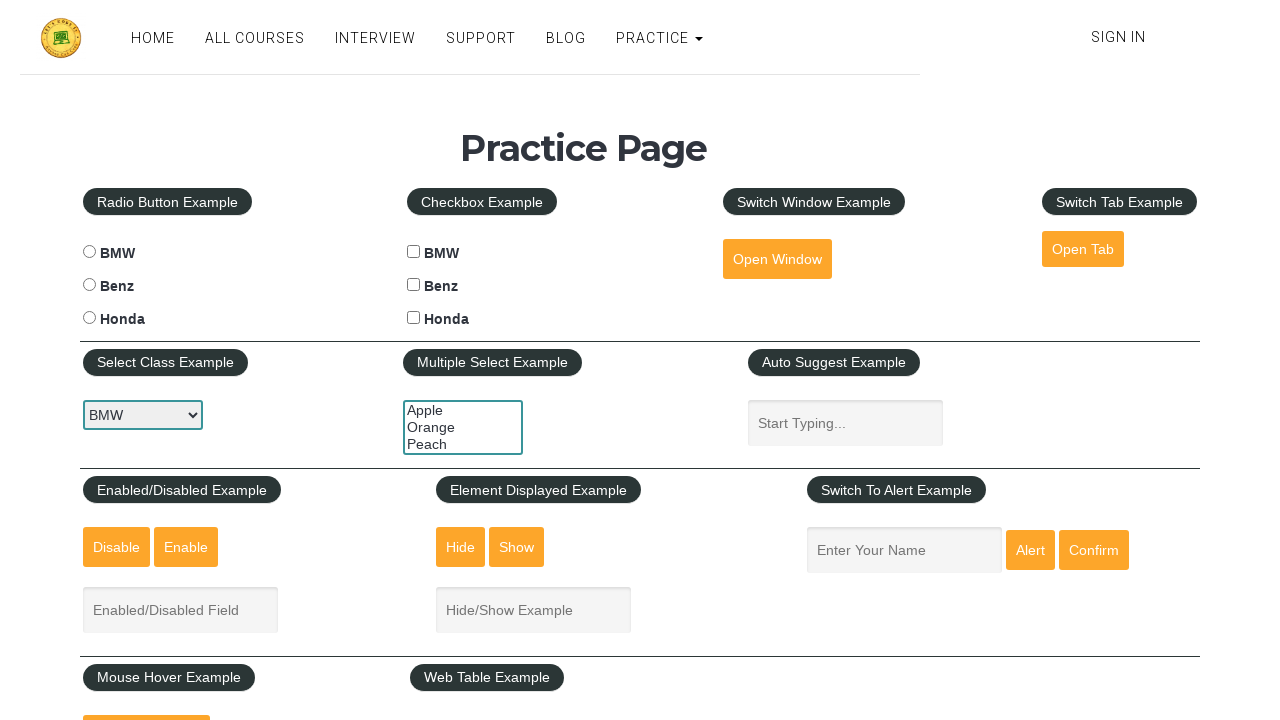

Child page finished loading
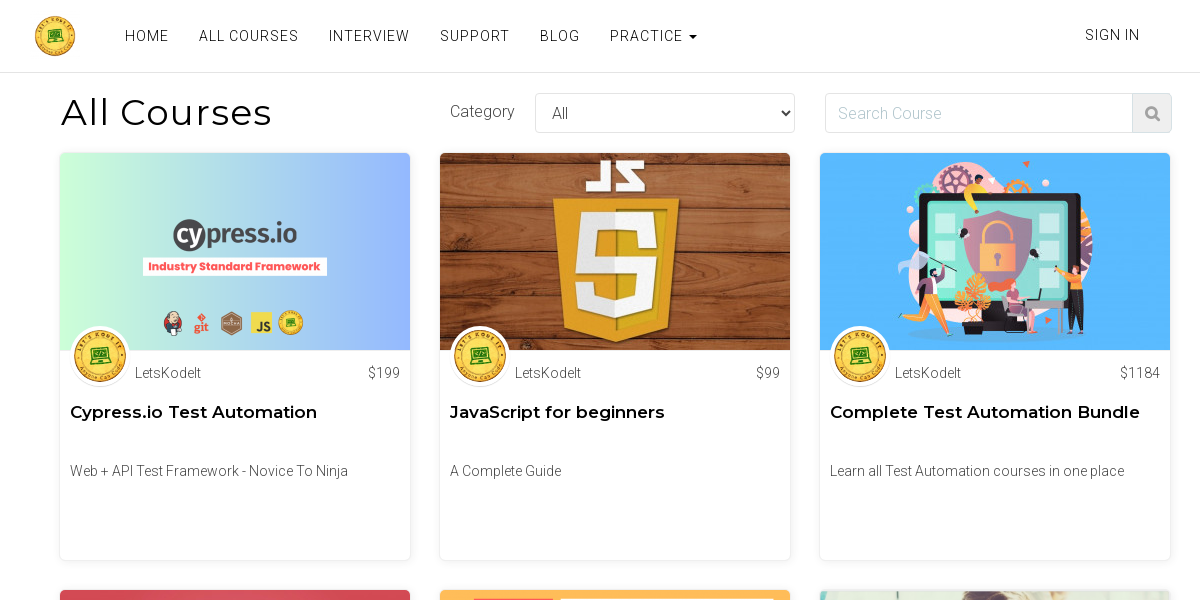

Retrieved child page URL: https://www.letskodeit.com/courses
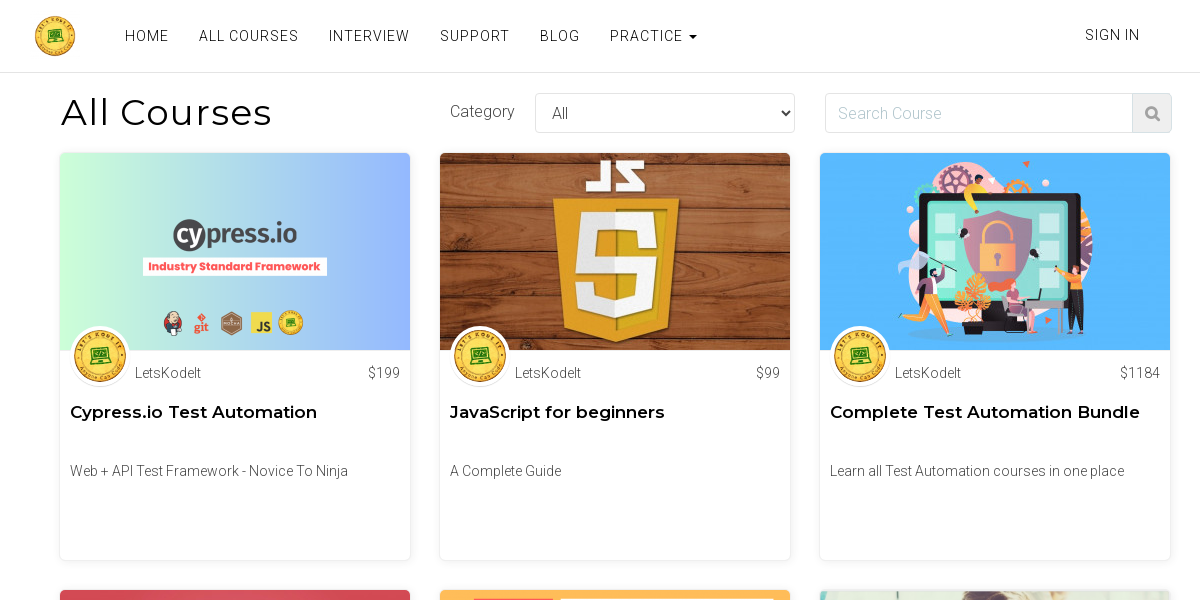

Verified child URL contains https://www.letskodeit.com/courses
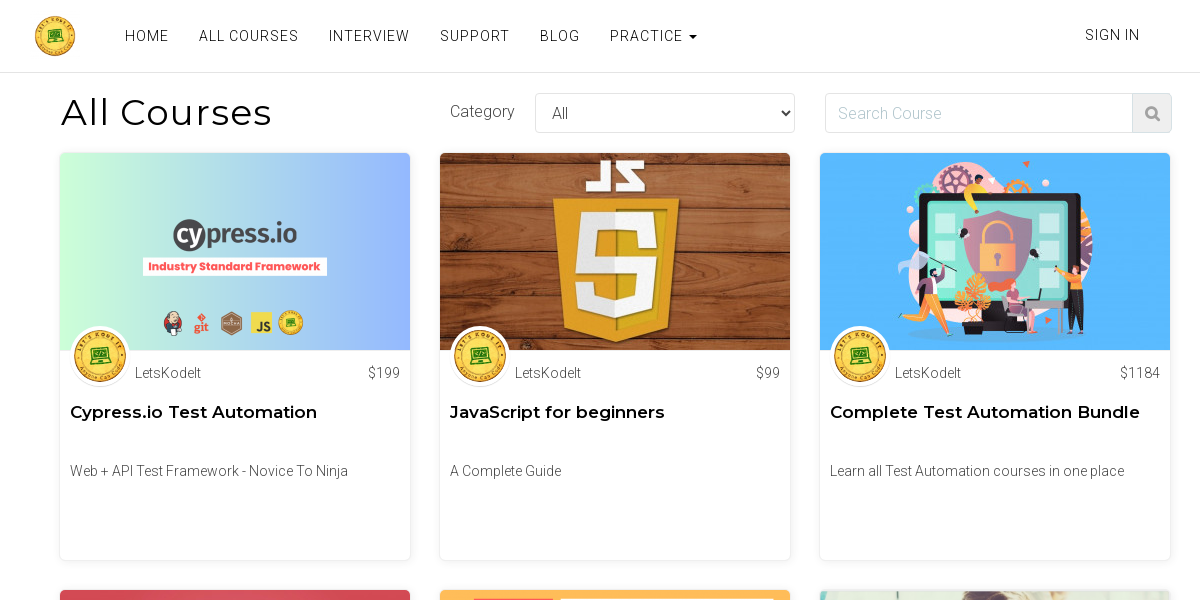

Retrieved parent page URL: https://www.letskodeit.com/practice
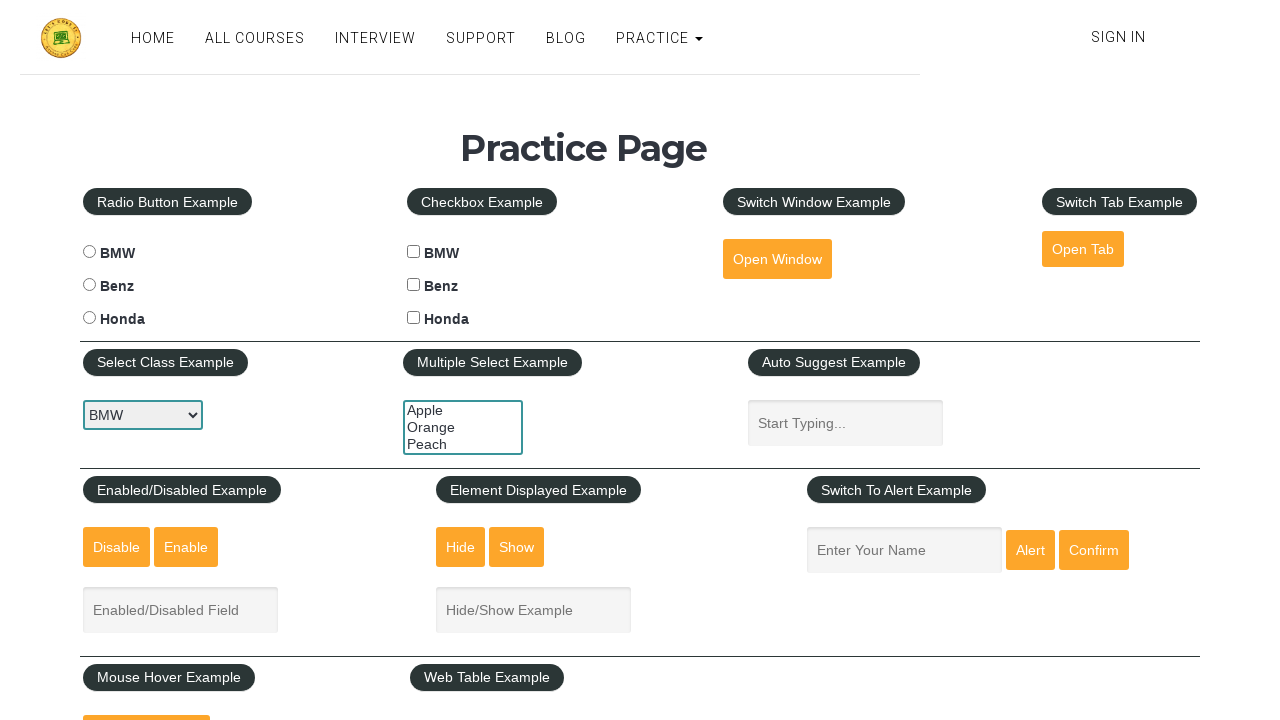

Verified parent URL contains https://www.letskodeit.com/practice
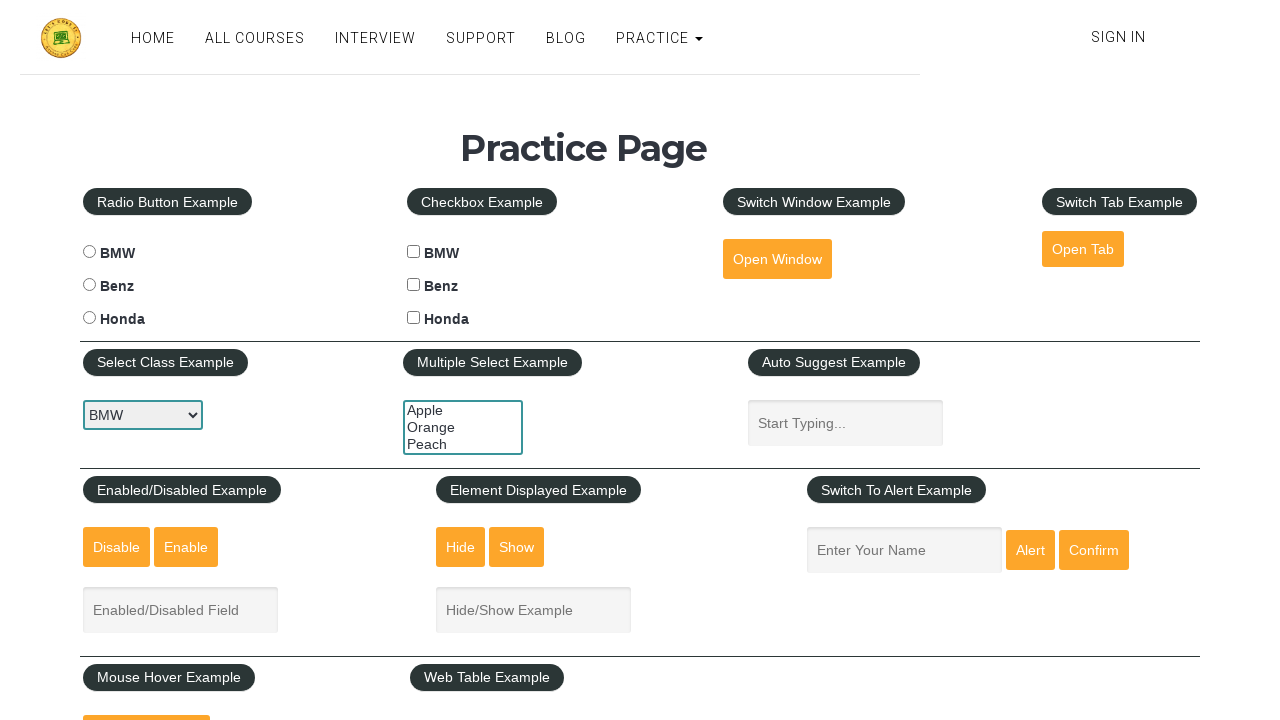

Closed child page/window
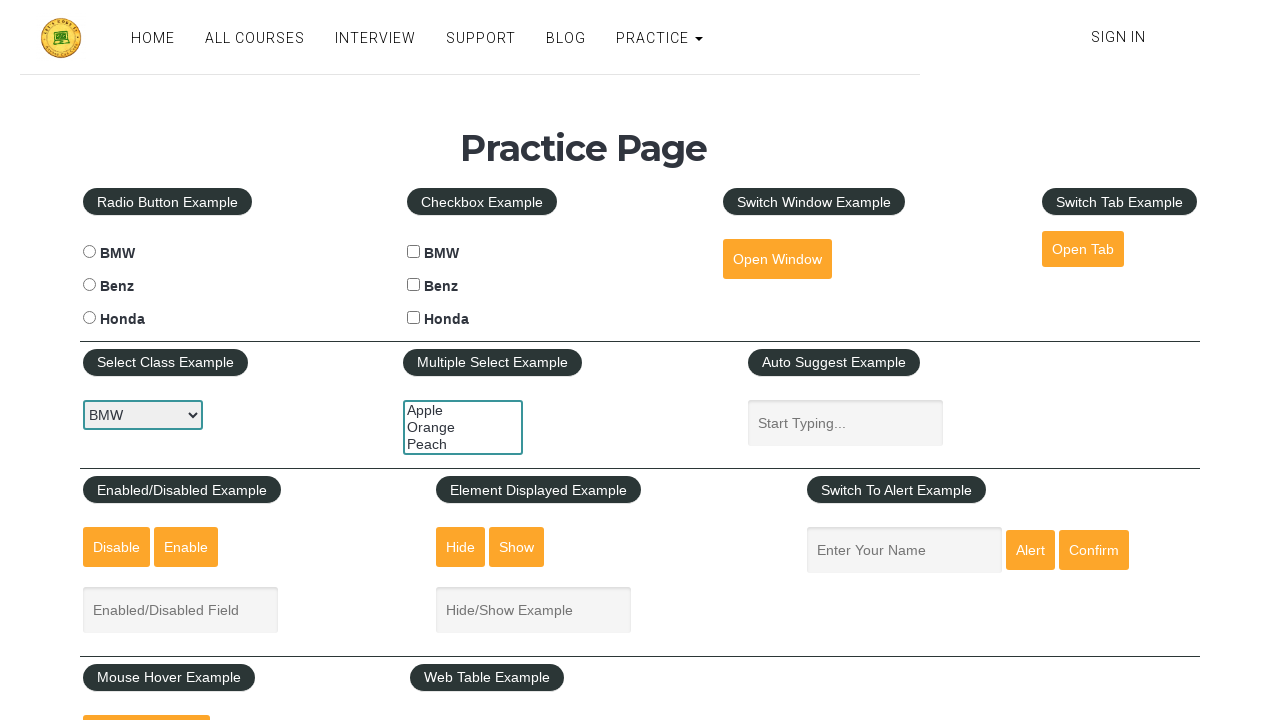

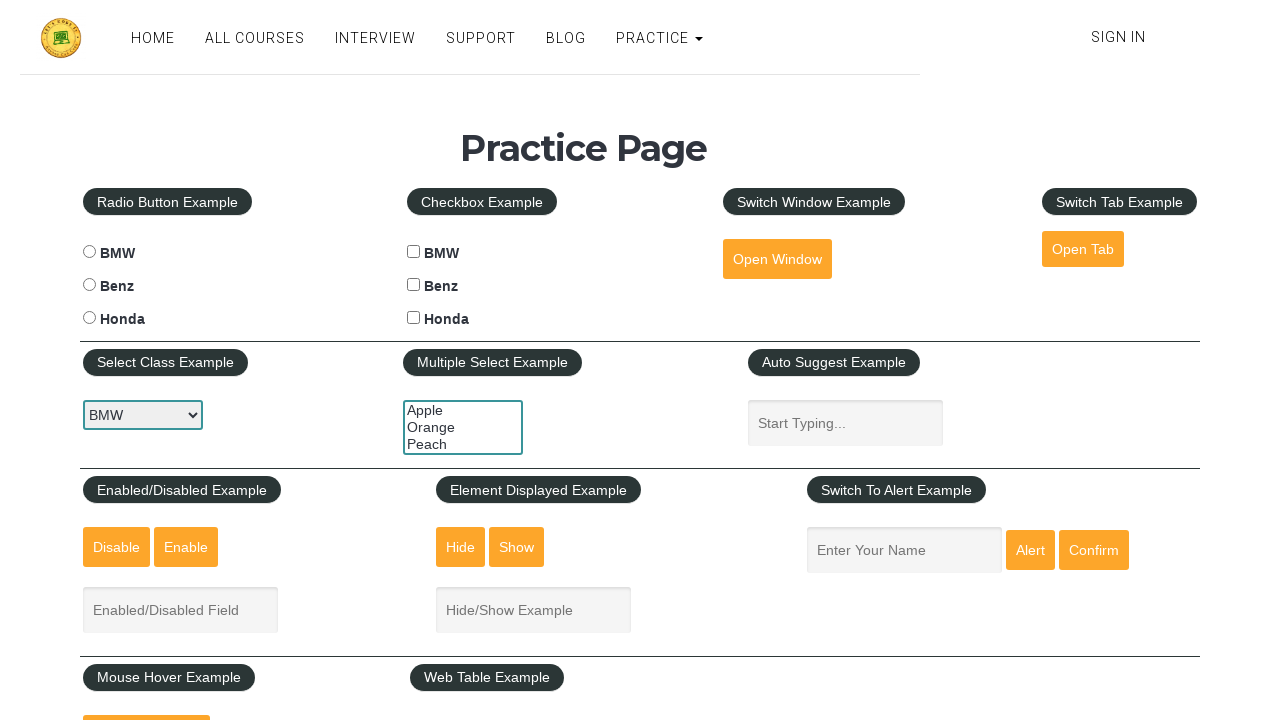